Tests JavaScript prompt dialog by entering text and accepting the prompt

Starting URL: http://the-internet.herokuapp.com/javascript_alerts

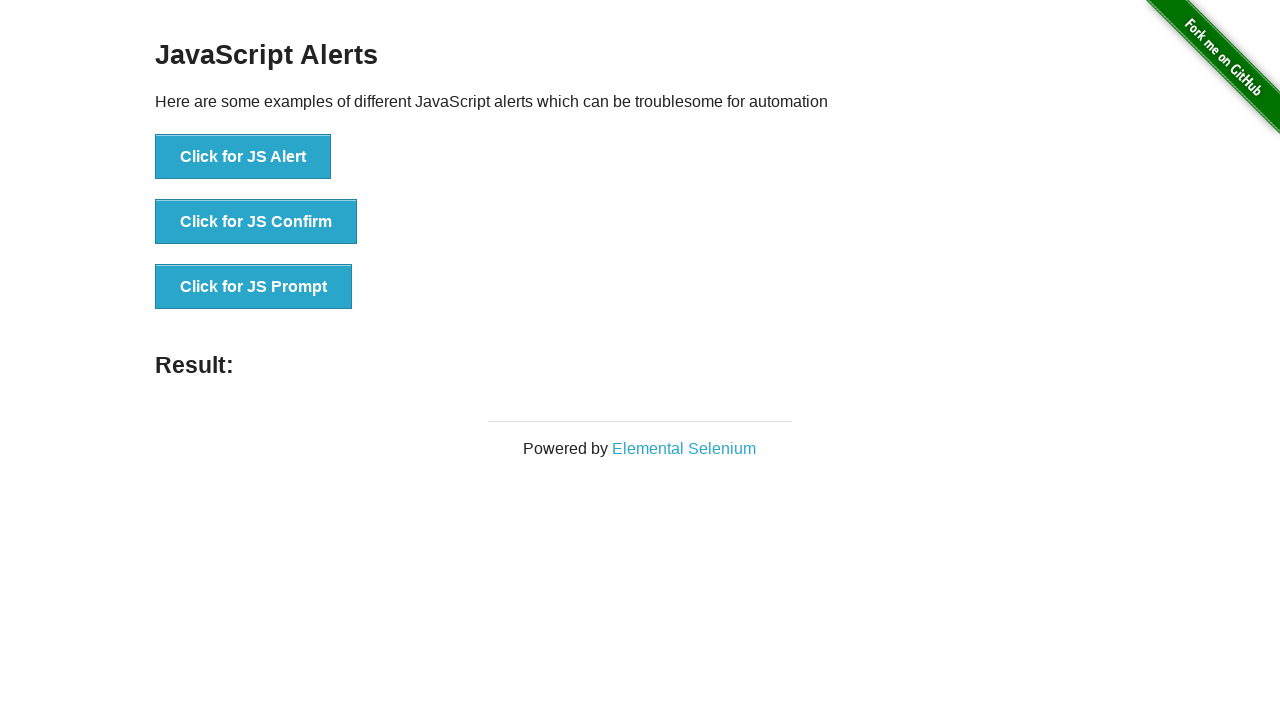

Set up dialog handler to accept prompt with 'Hello World!' text
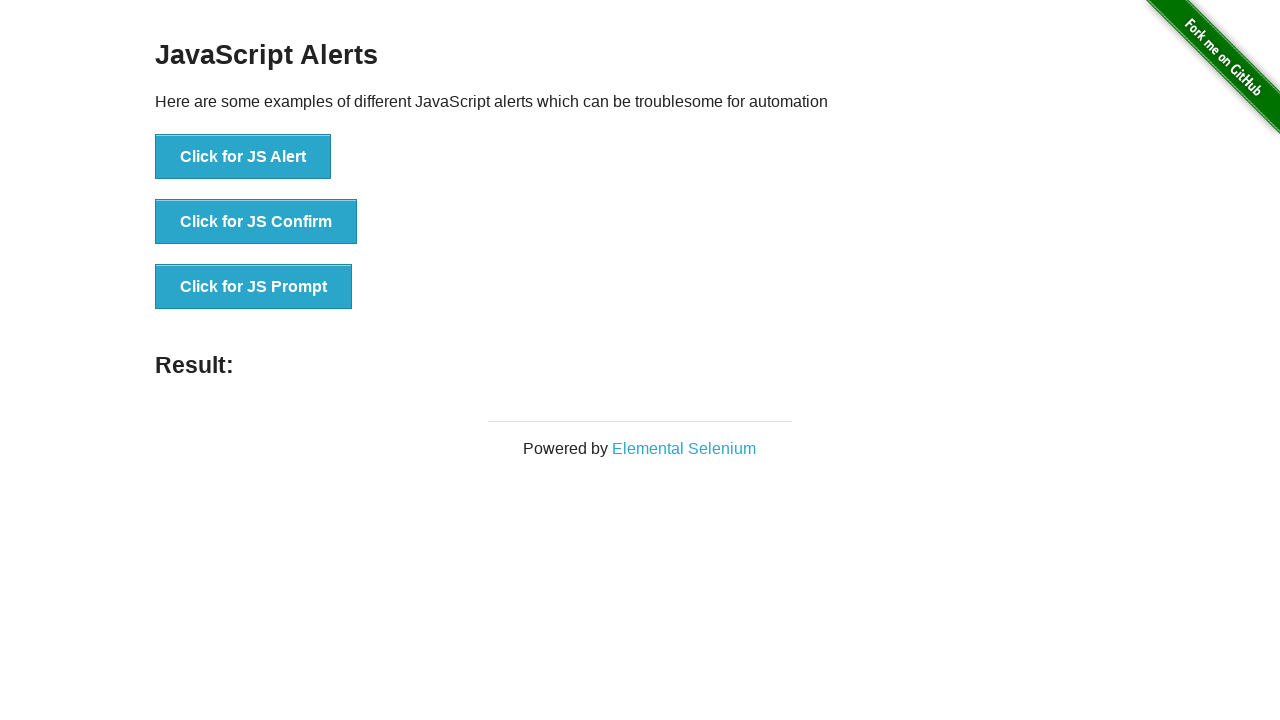

Clicked the JavaScript prompt button at (254, 287) on xpath=//button[.='Click for JS Prompt']
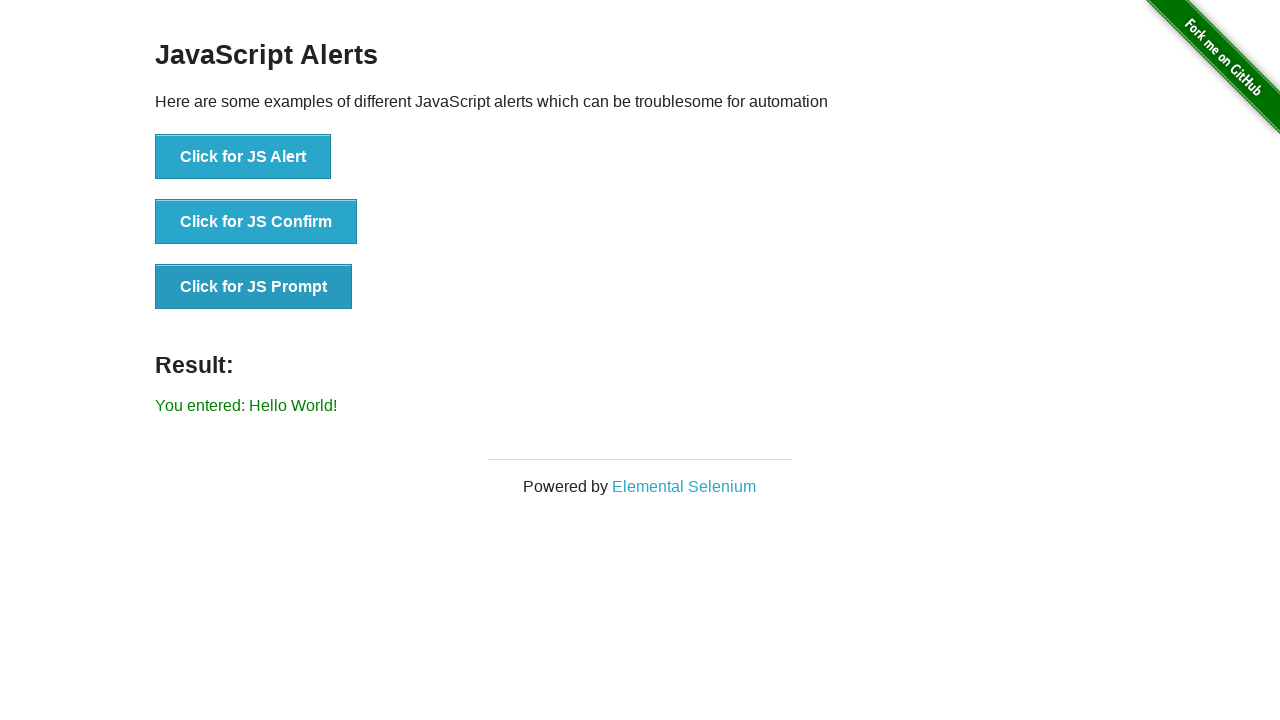

Result element became visible after accepting prompt
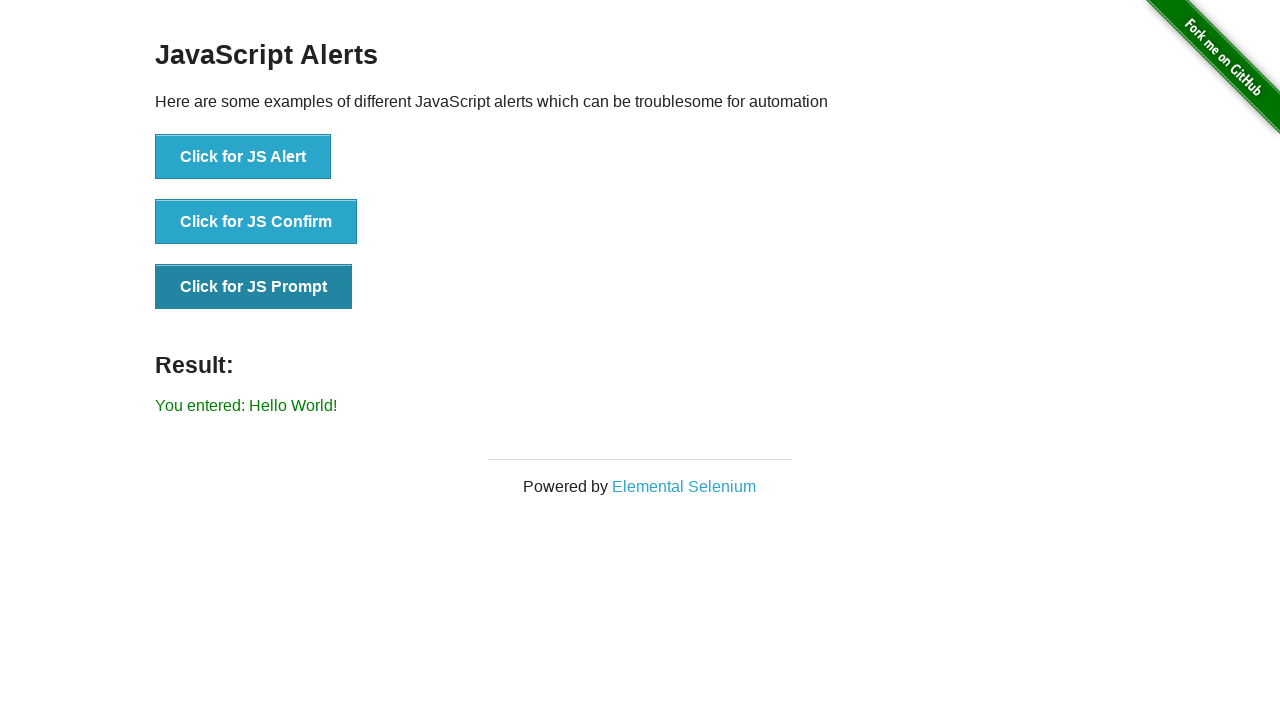

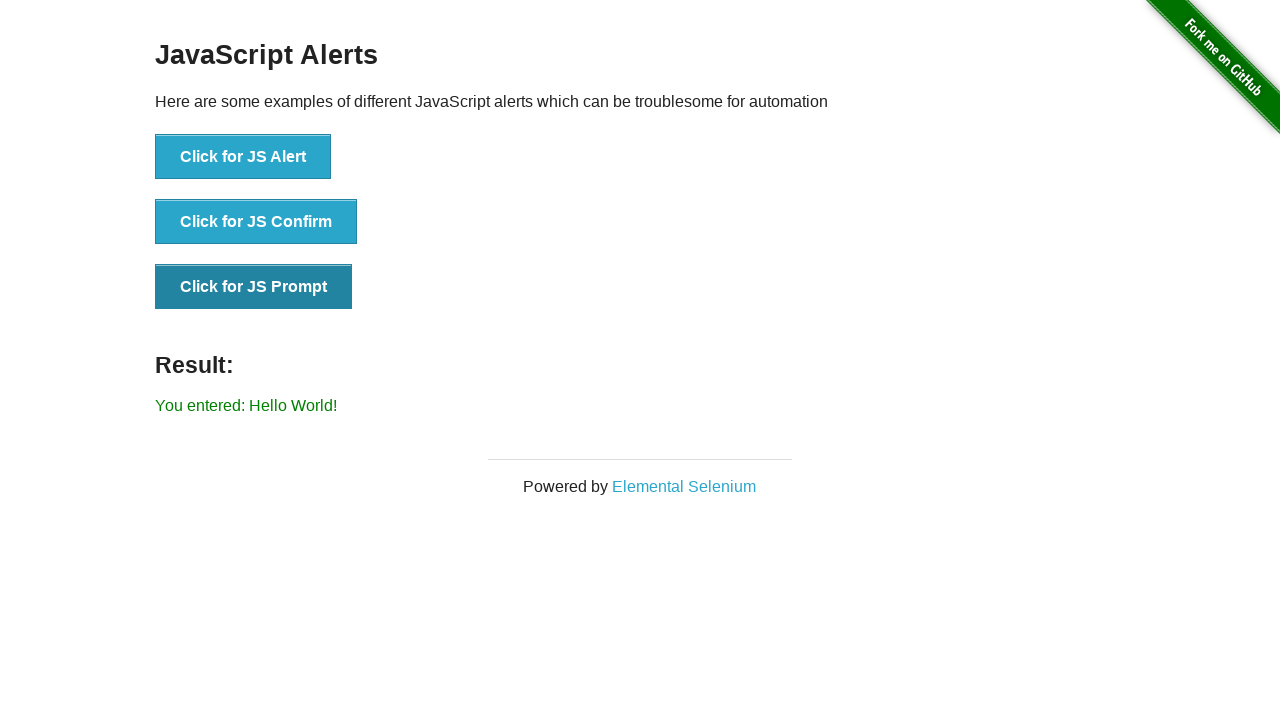